Navigates to the MCX India commodities exchange website and waits for the page to load

Starting URL: https://www.mcxindia.com

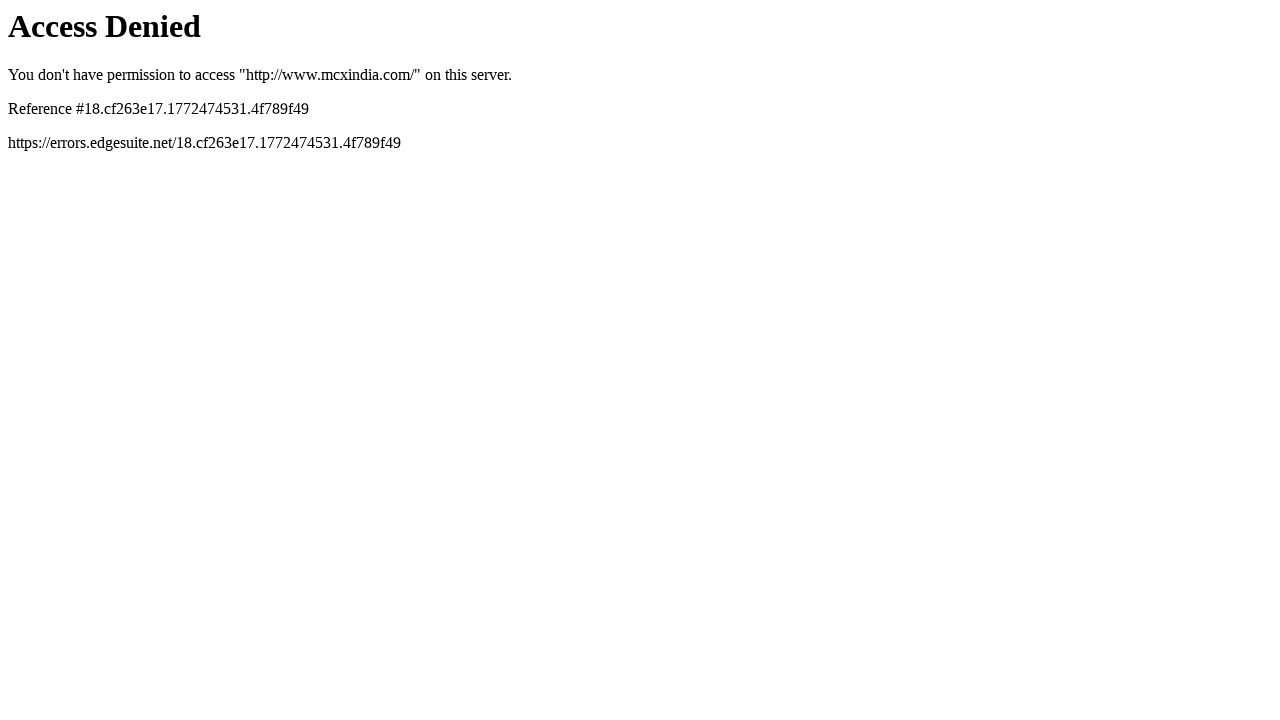

Navigated to MCX India commodities exchange website
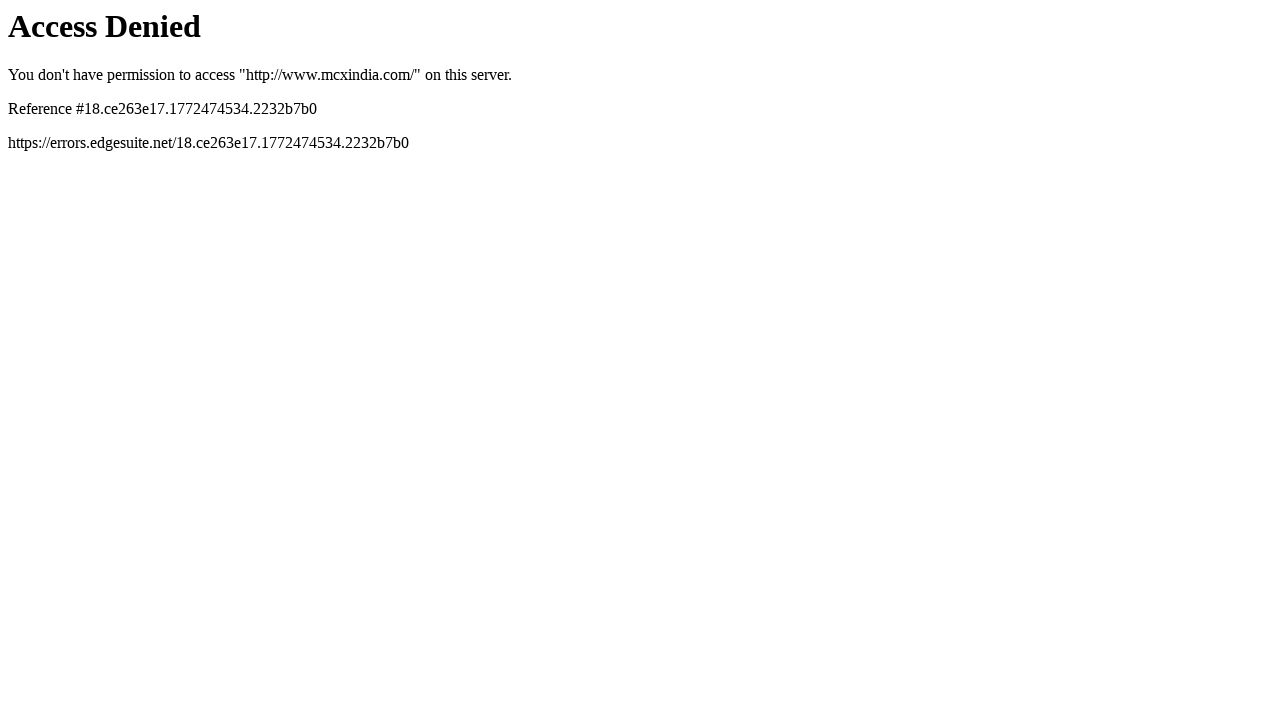

Page fully loaded and network idle state reached
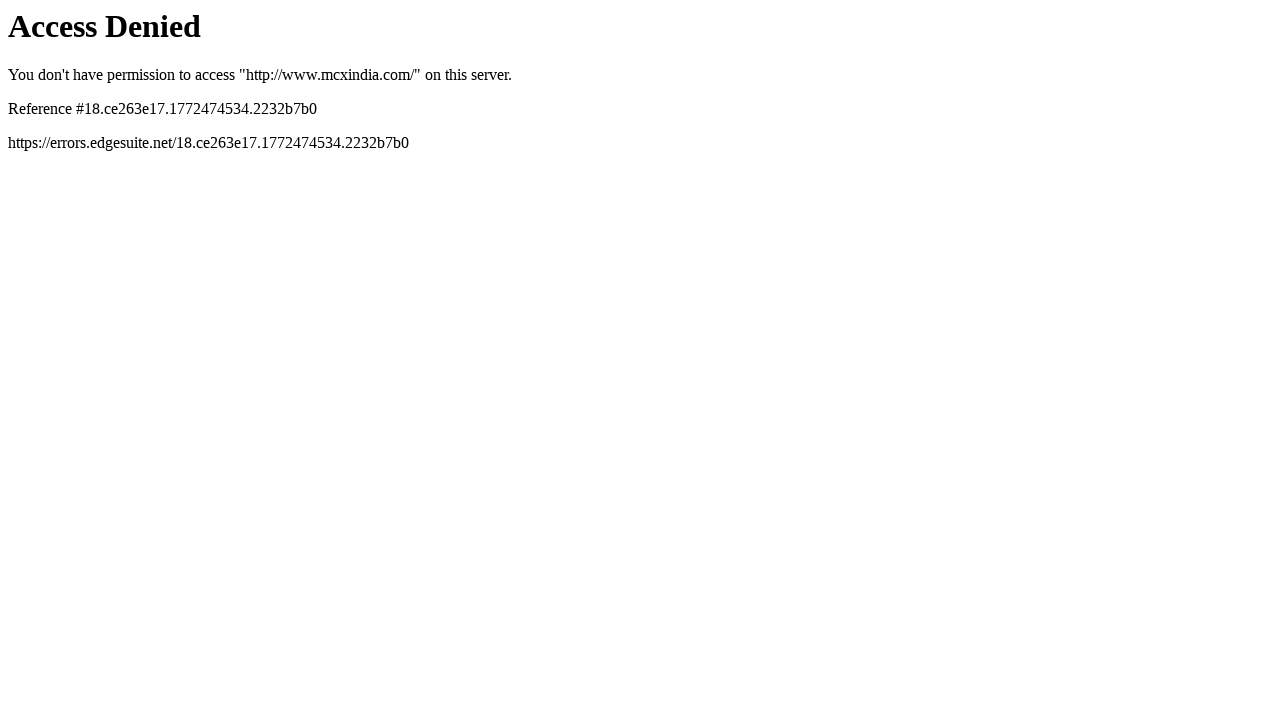

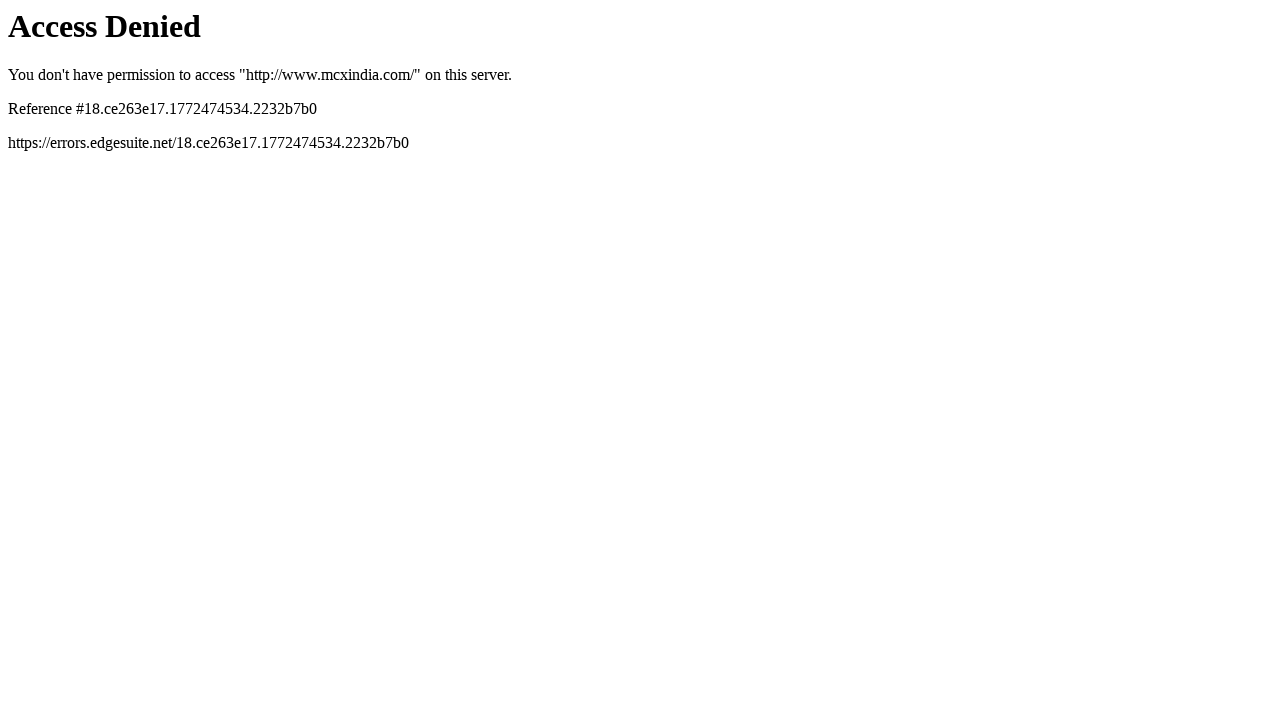